Tests alert confirmation dialog by clicking a button that launches a confirmation alert and accepting it

Starting URL: https://omayo.blogspot.com/

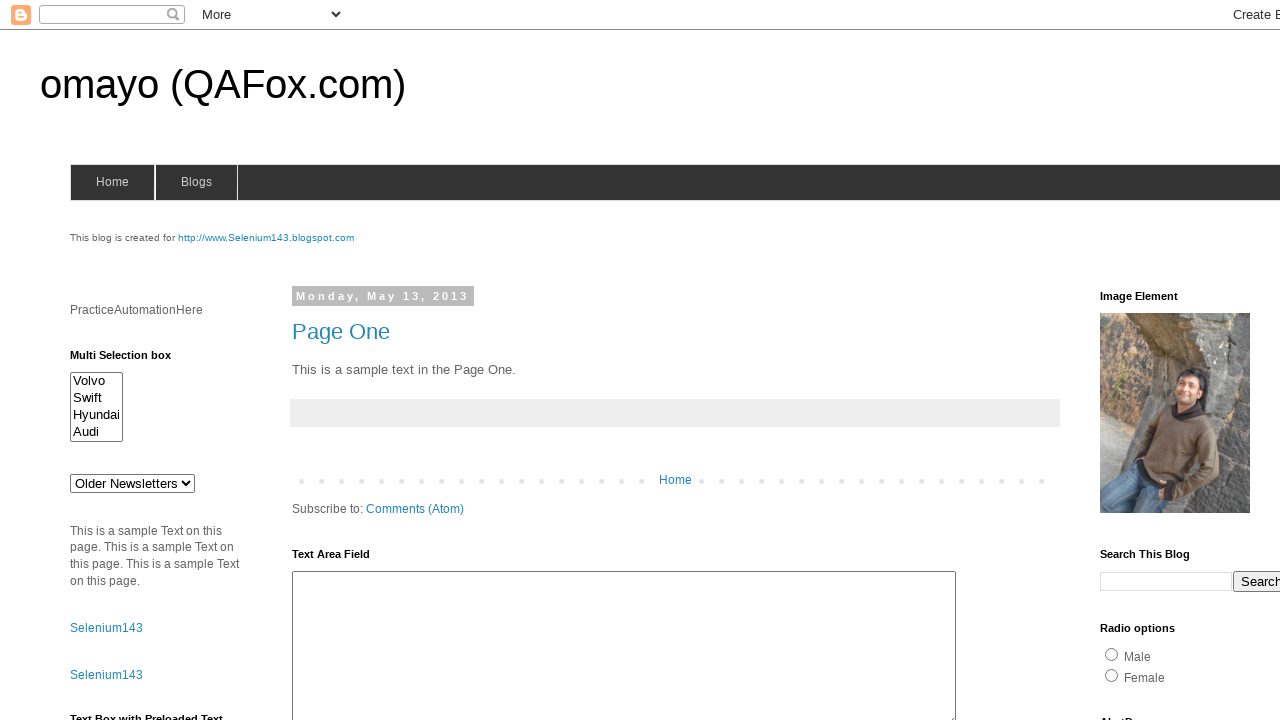

Clicked button to trigger confirmation alert at (1155, 361) on xpath=//input[@onclick='launchConfirmation()']
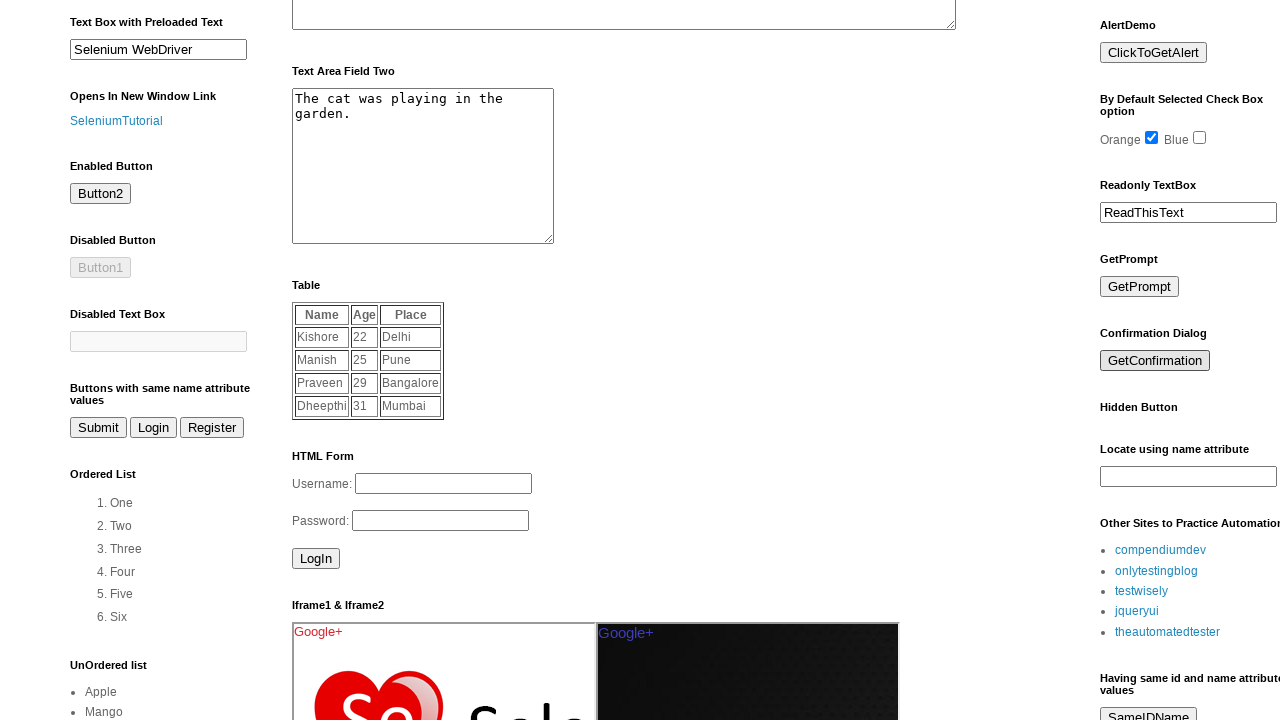

Set up dialog handler to accept alert confirmation
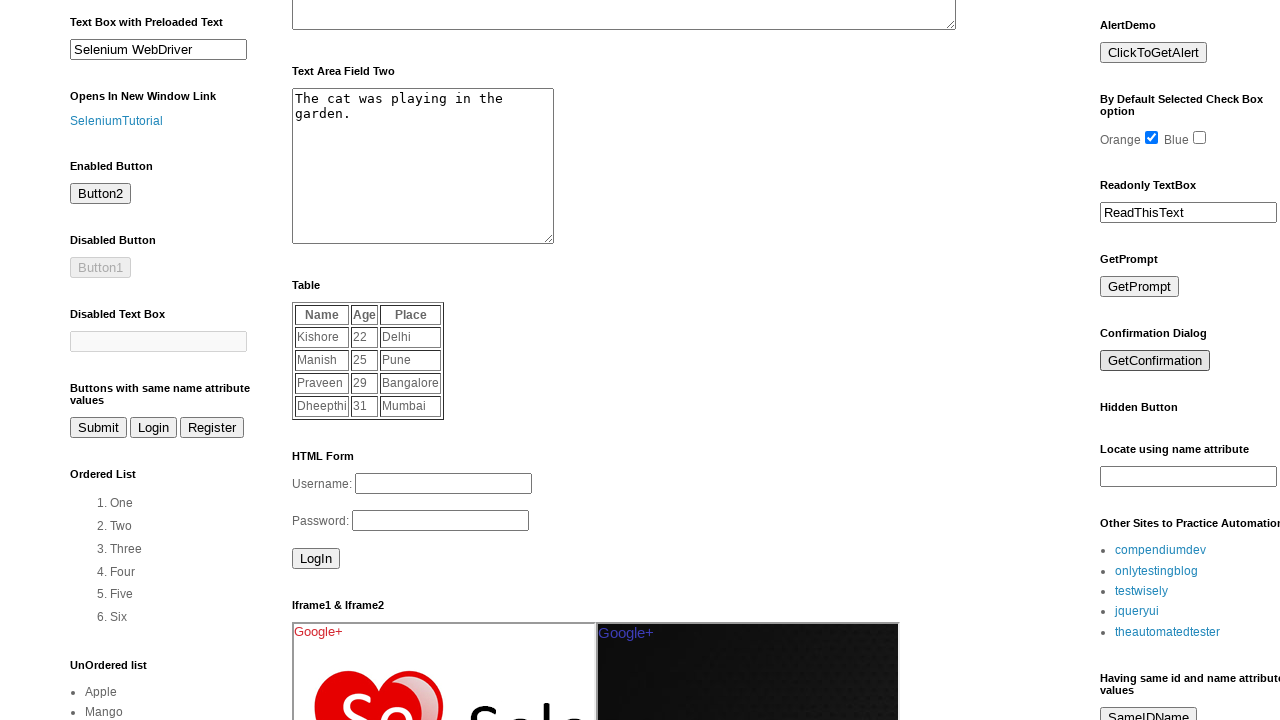

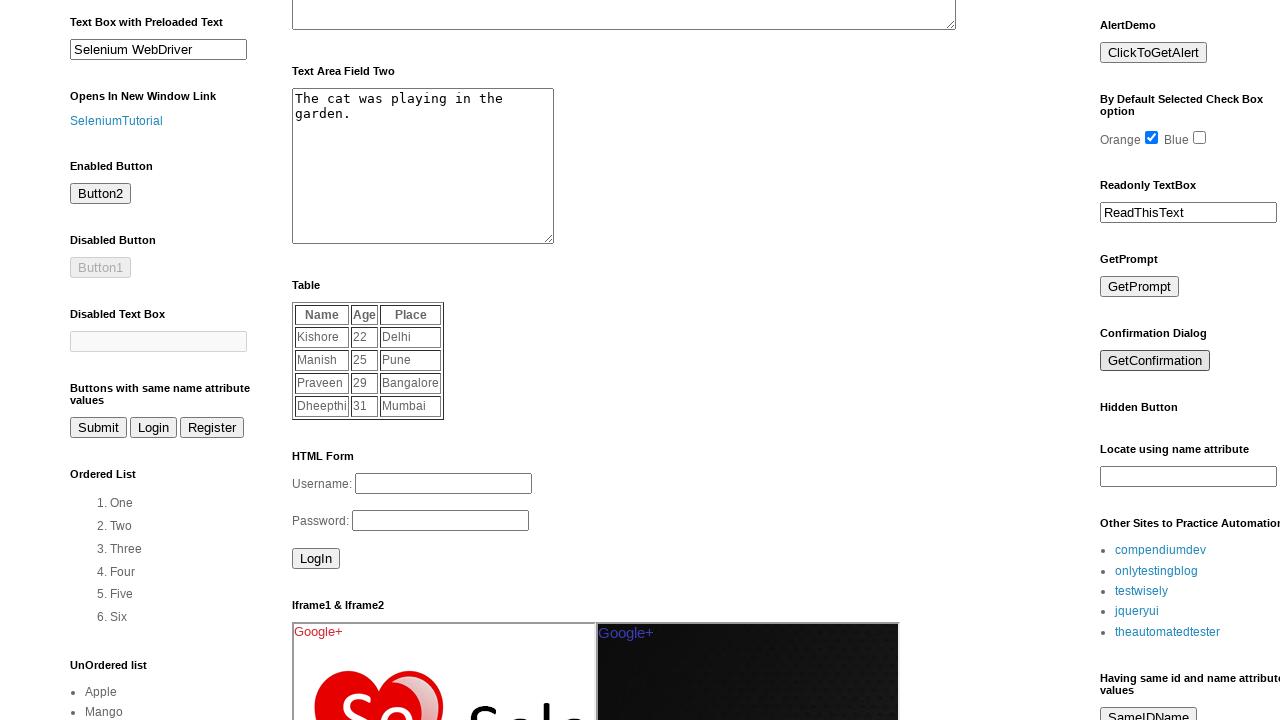